Tests loading behavior by waiting for a dynamically appearing element using fluent wait pattern and retrieving its text content

Starting URL: https://www.automationtesting.co.uk/loadertwo.html

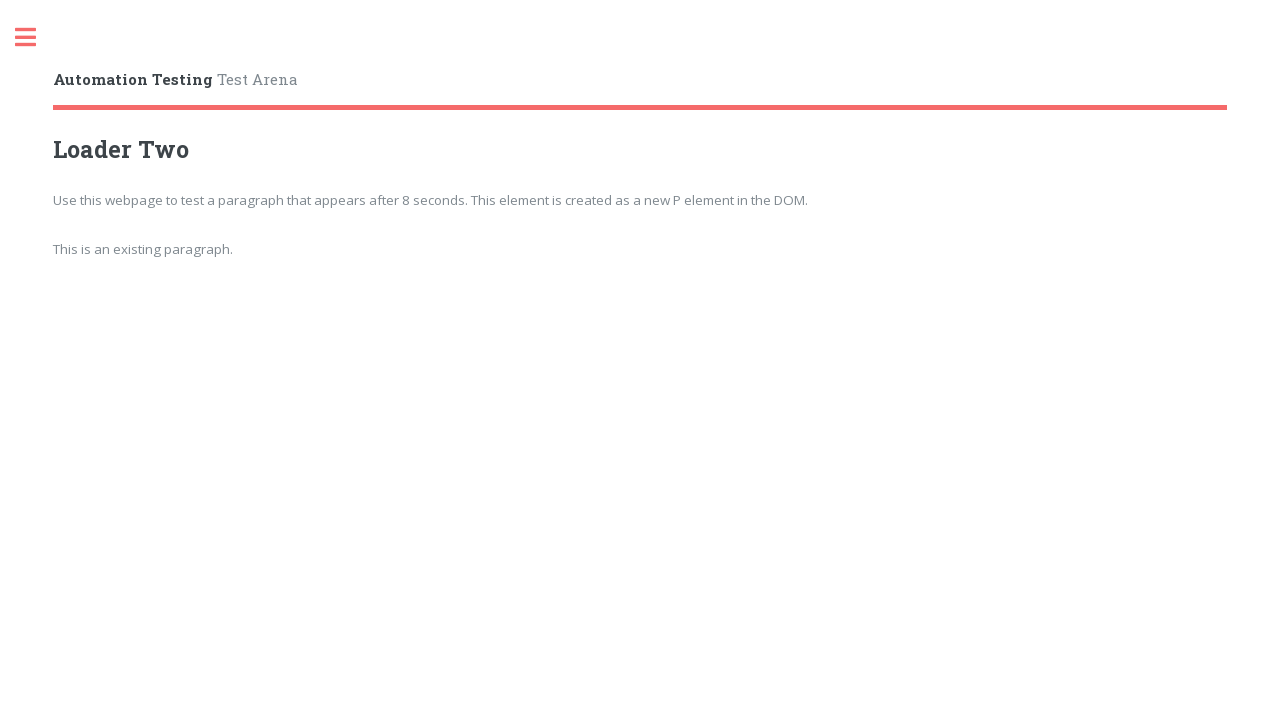

Waited for dynamically appearing element with id 'appears' to become visible
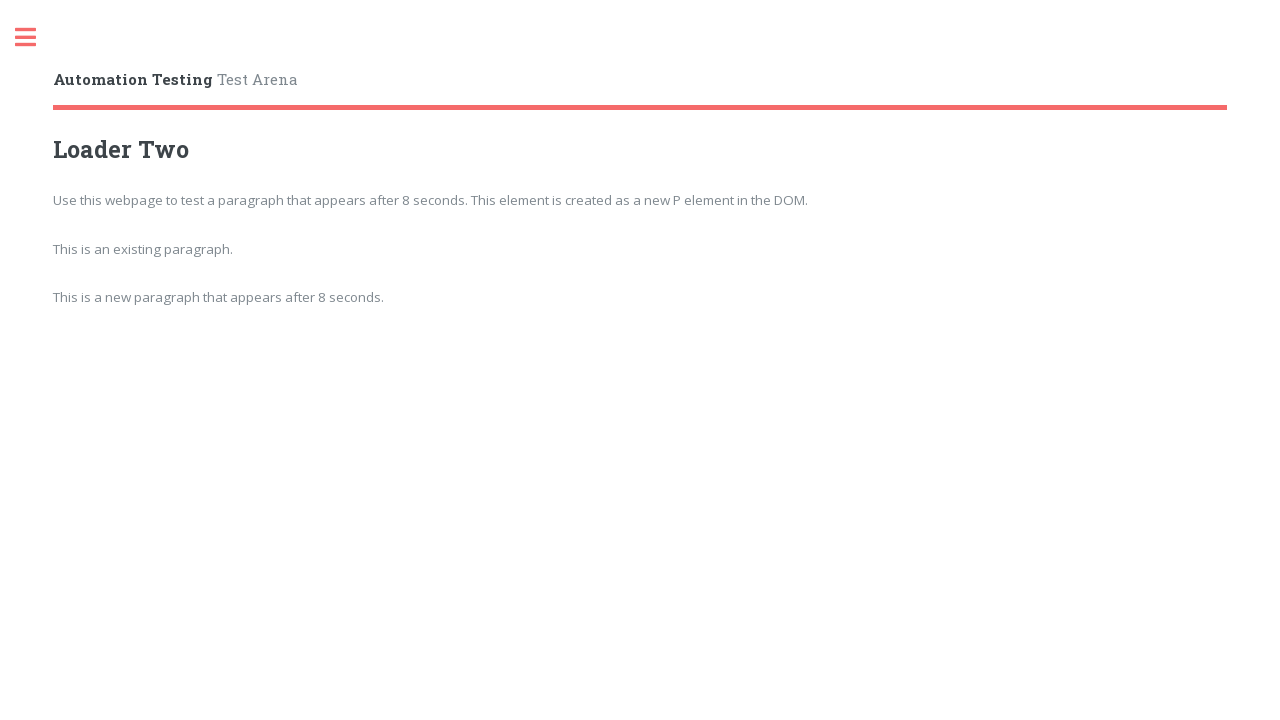

Retrieved text content from appeared element: 'This is a new paragraph that appears after 8 seconds.'
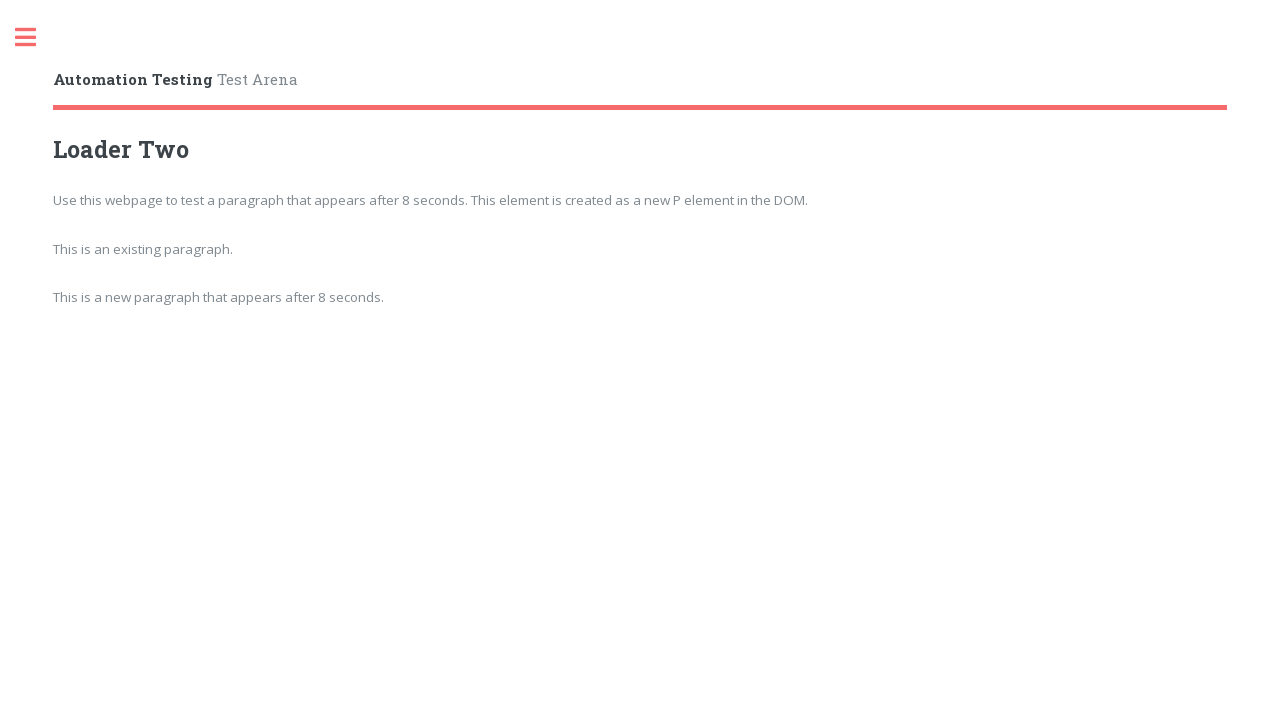

Printed element text to console
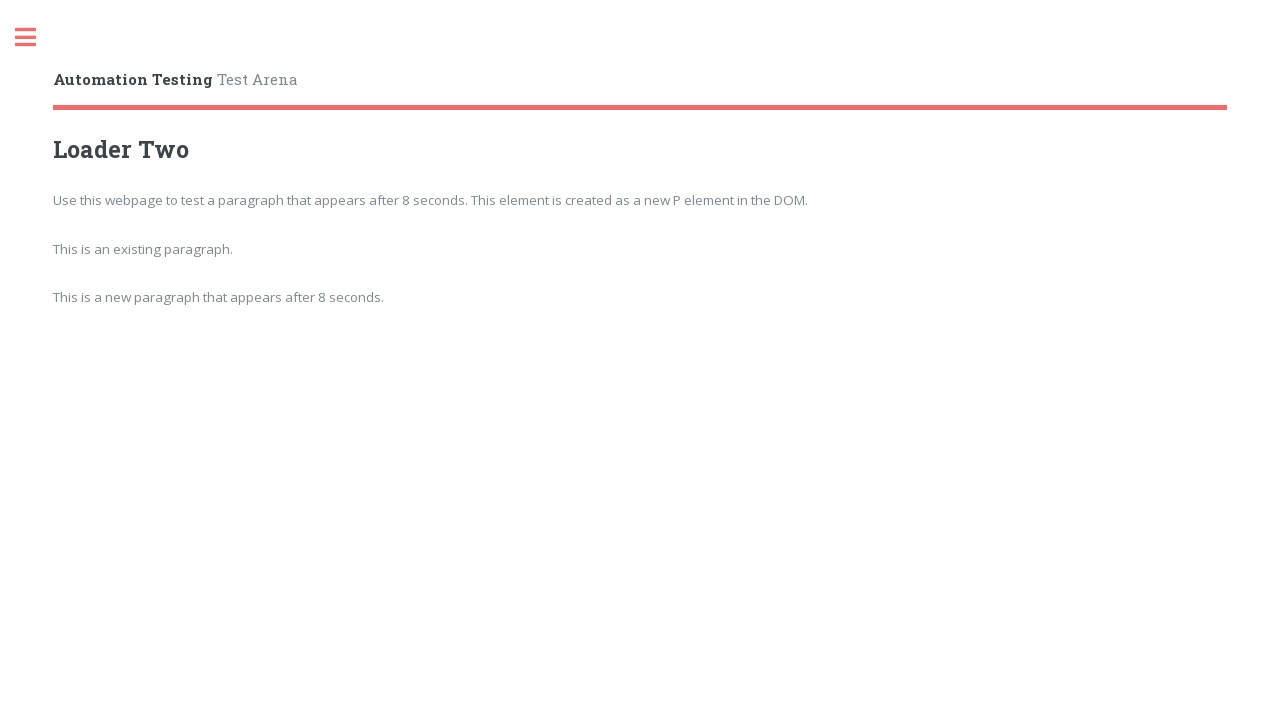

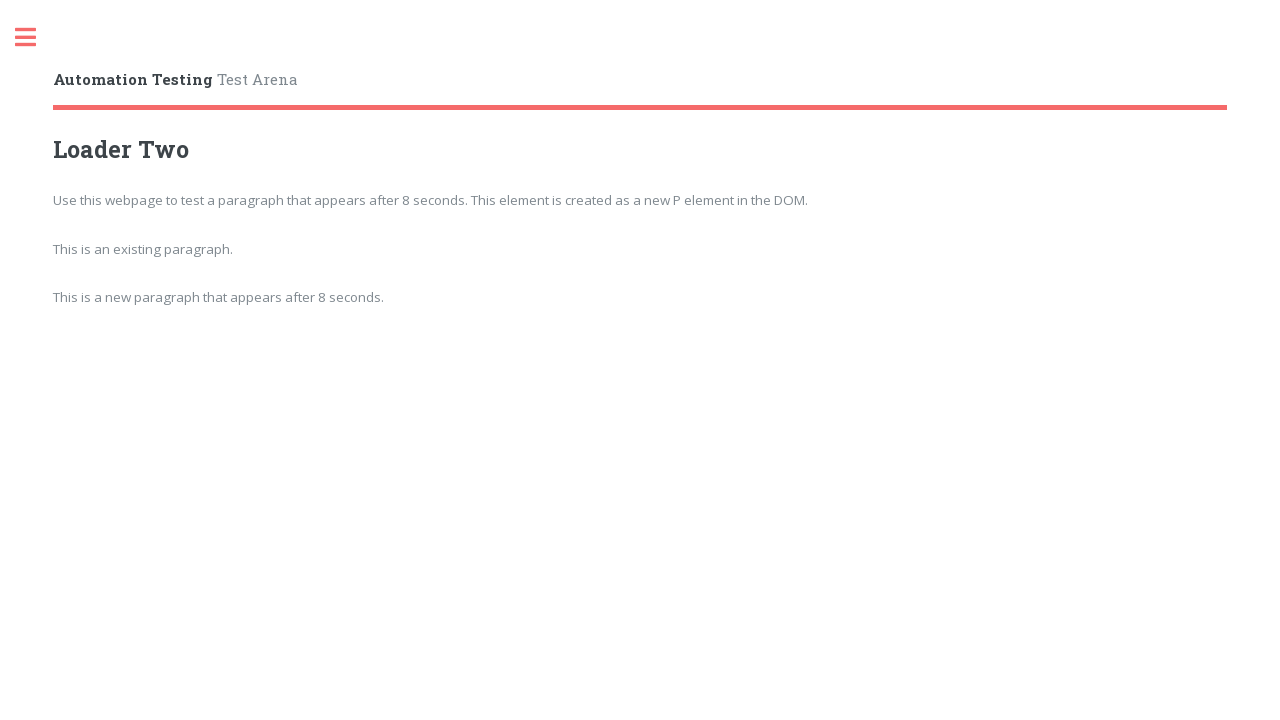